Tests browser navigation functionality by visiting two websites and using back/forward browser history controls to navigate between them

Starting URL: http://www.scotiabank.com/

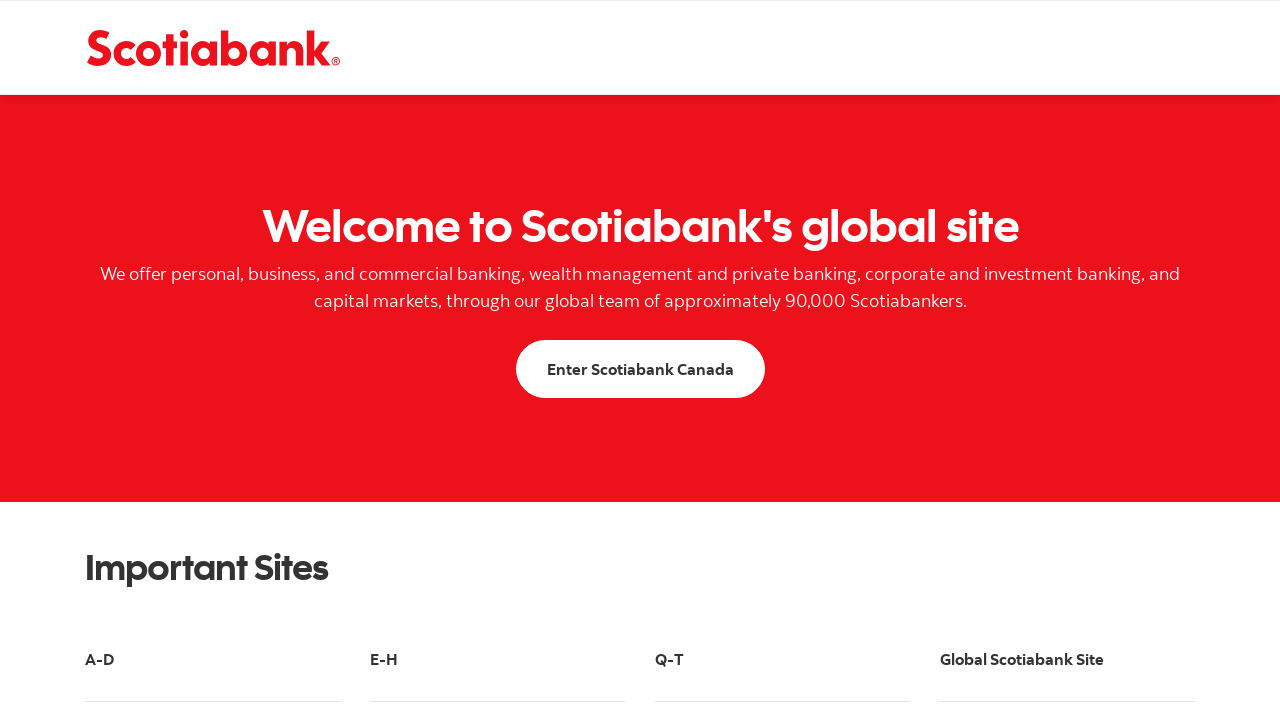

Navigated to Ford website
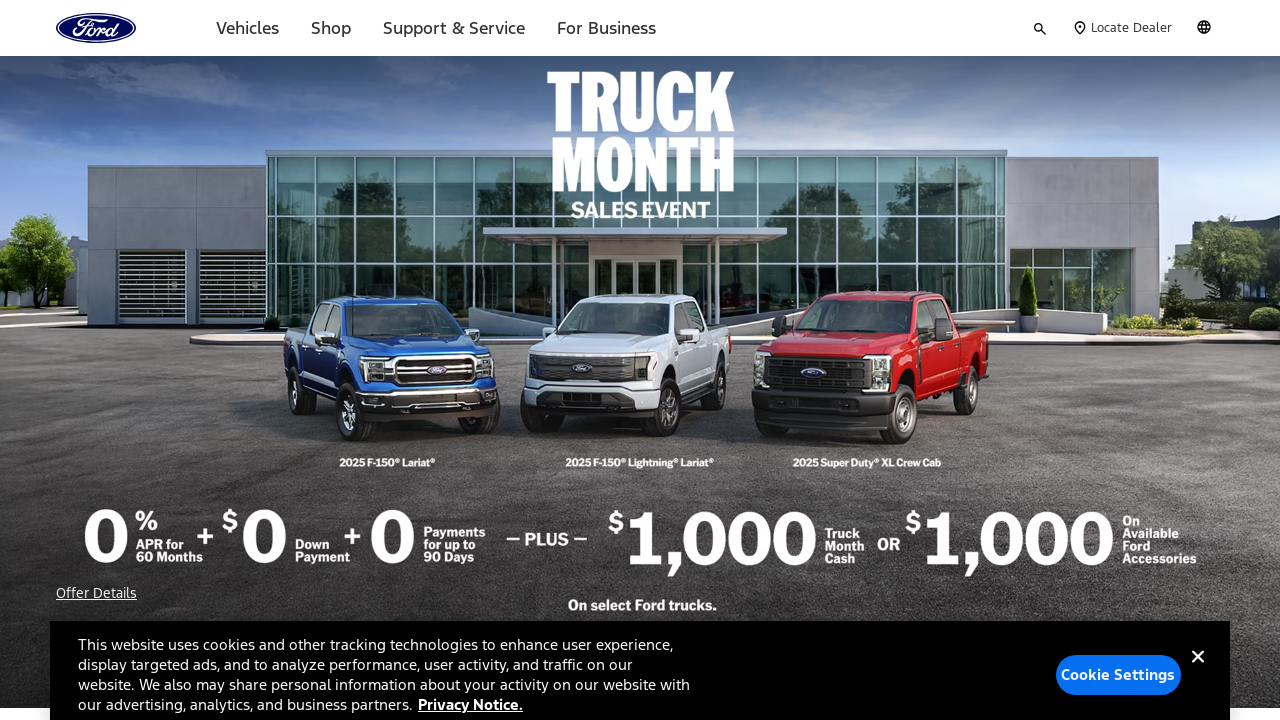

Ford website page loaded (domcontentloaded)
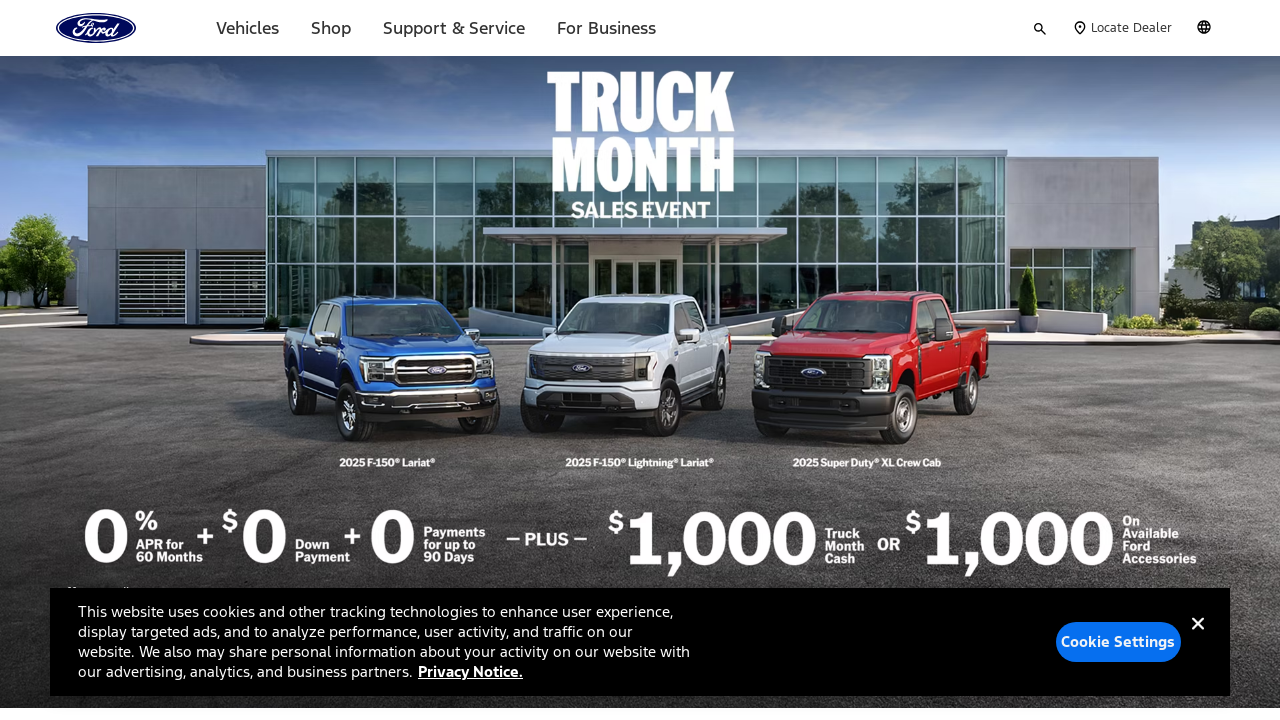

Navigated back to Scotiabank website using browser back button
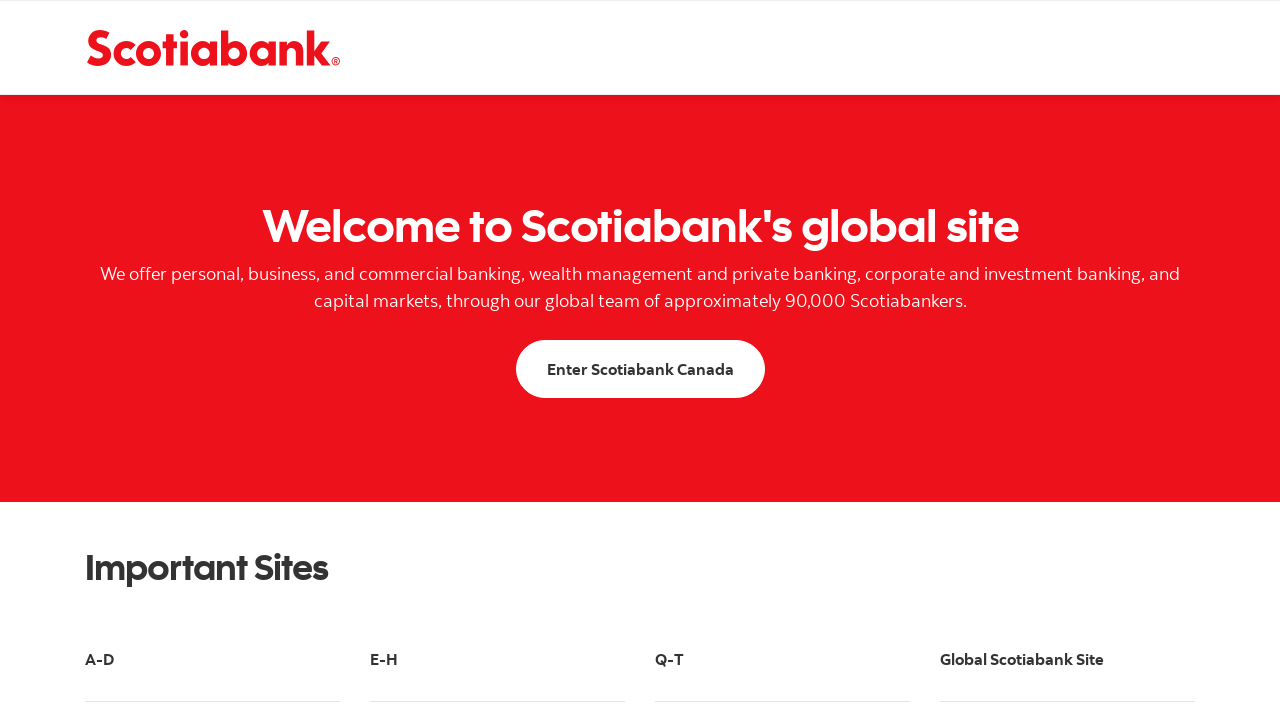

Scotiabank website page loaded (domcontentloaded)
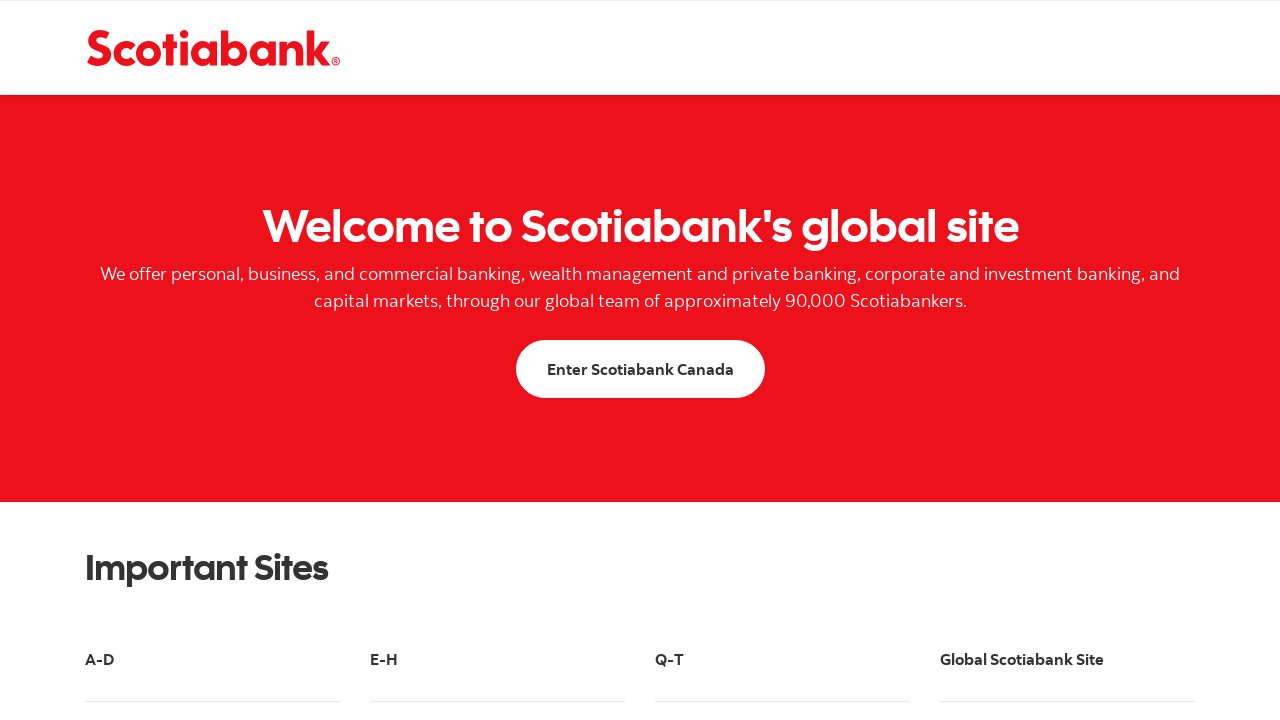

Navigated forward to Ford website using browser forward button
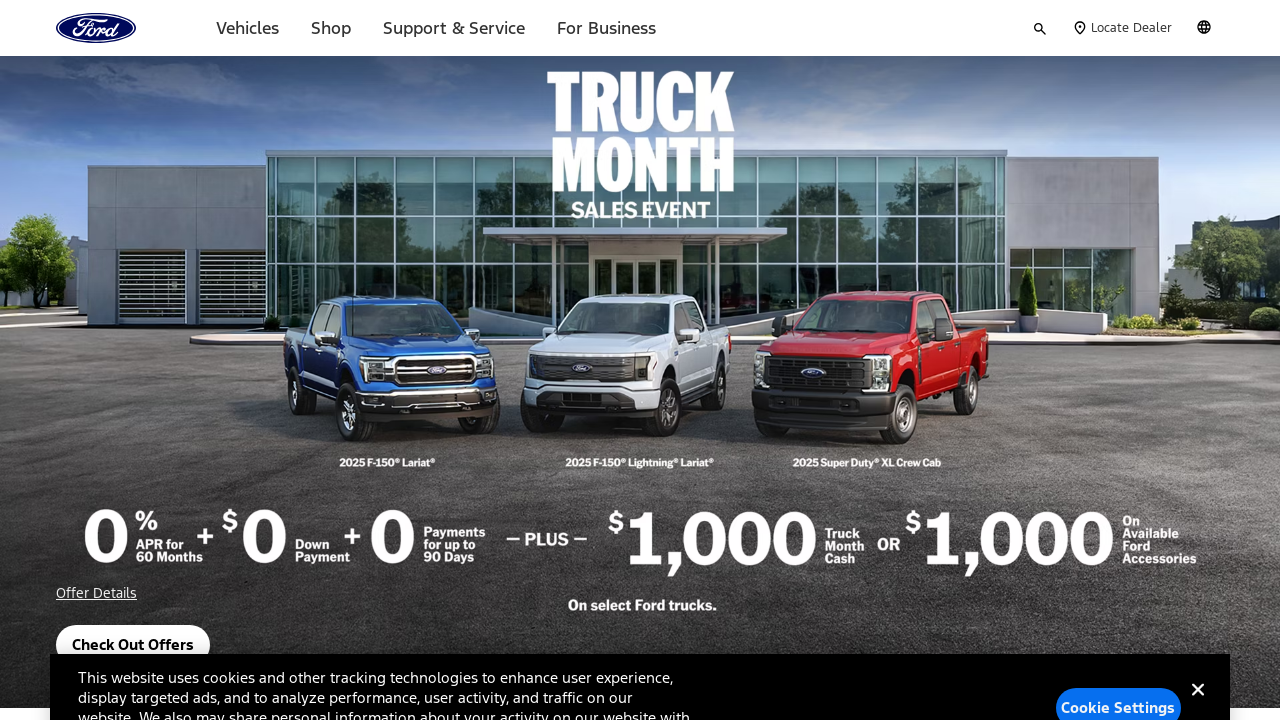

Ford website page loaded again (domcontentloaded)
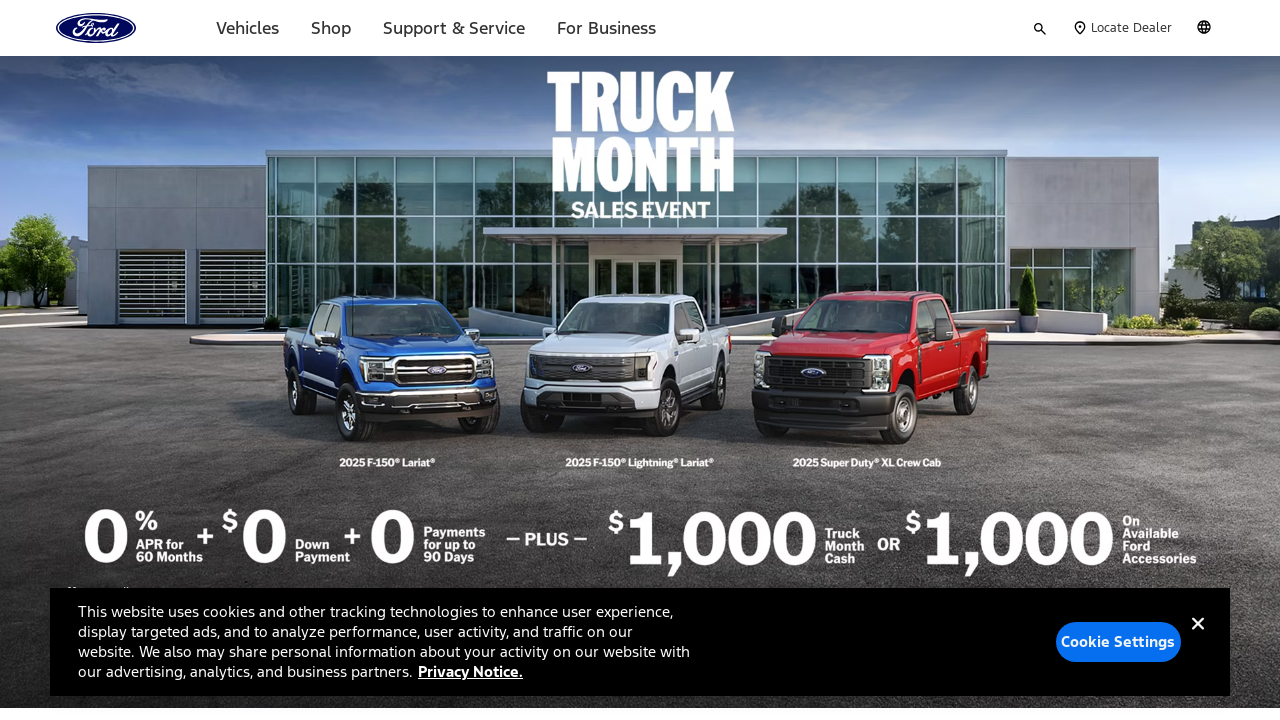

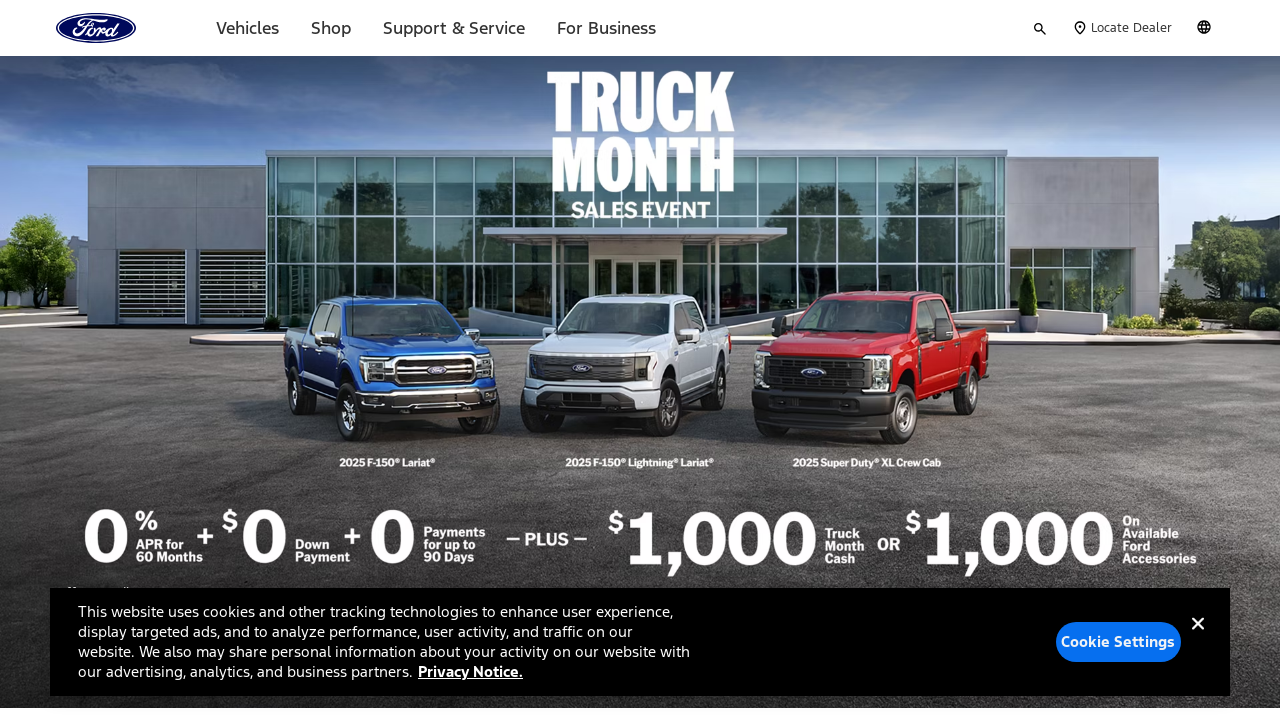